Tests opening a link in a new tab using Control+Click and switching between tabs.

Starting URL: https://www.qa-practice.com/elements/dragndrop/boxes

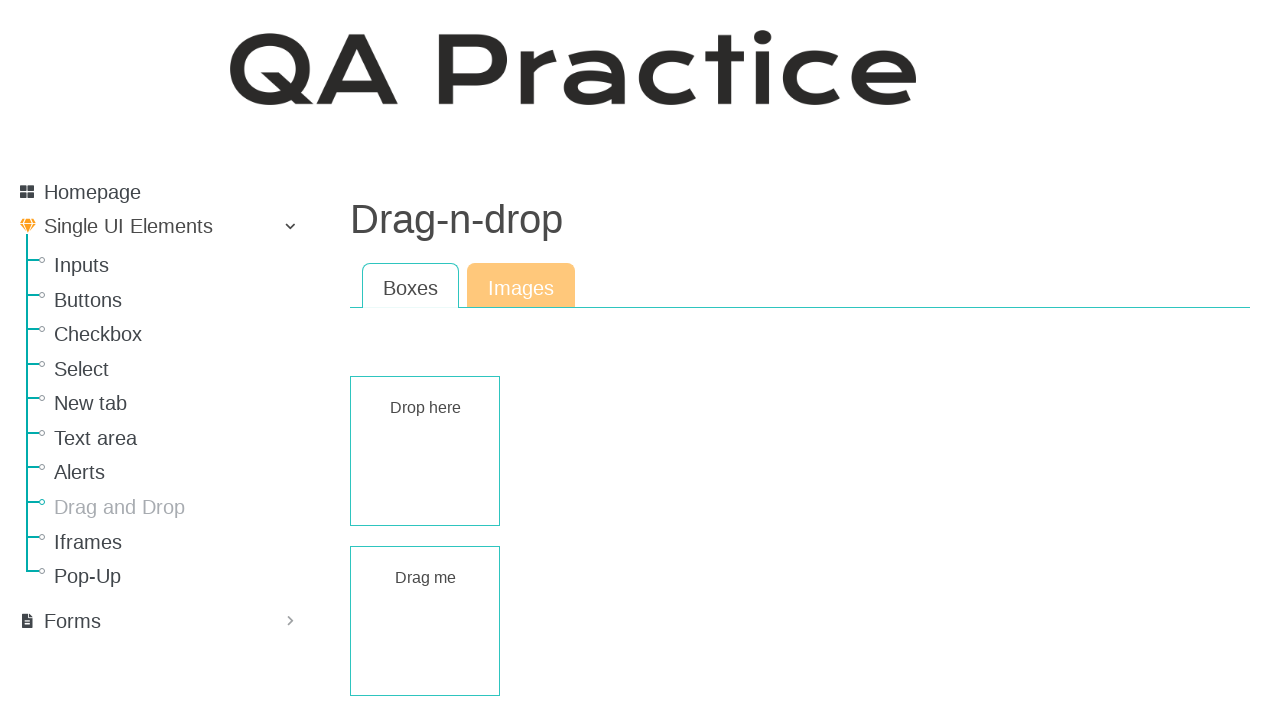

Control+clicked 'Homepage' link to open in new tab at (92, 192) on text=Homepage
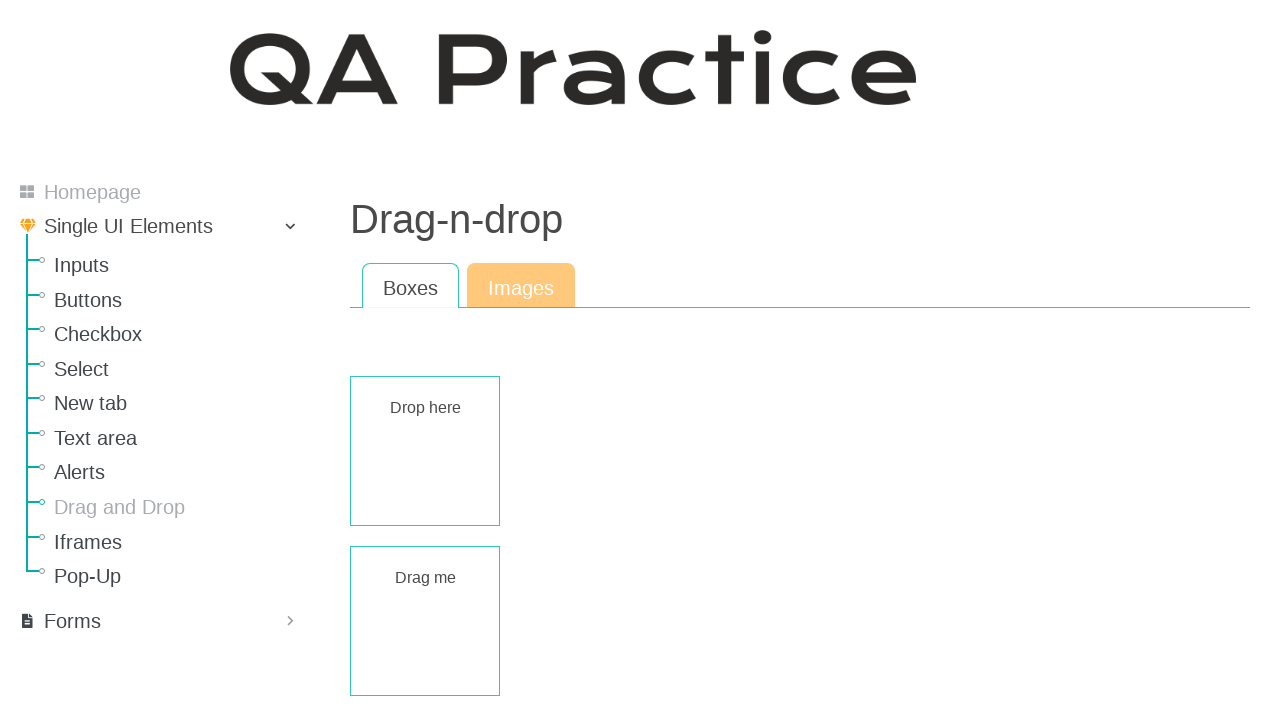

Captured reference to newly opened tab
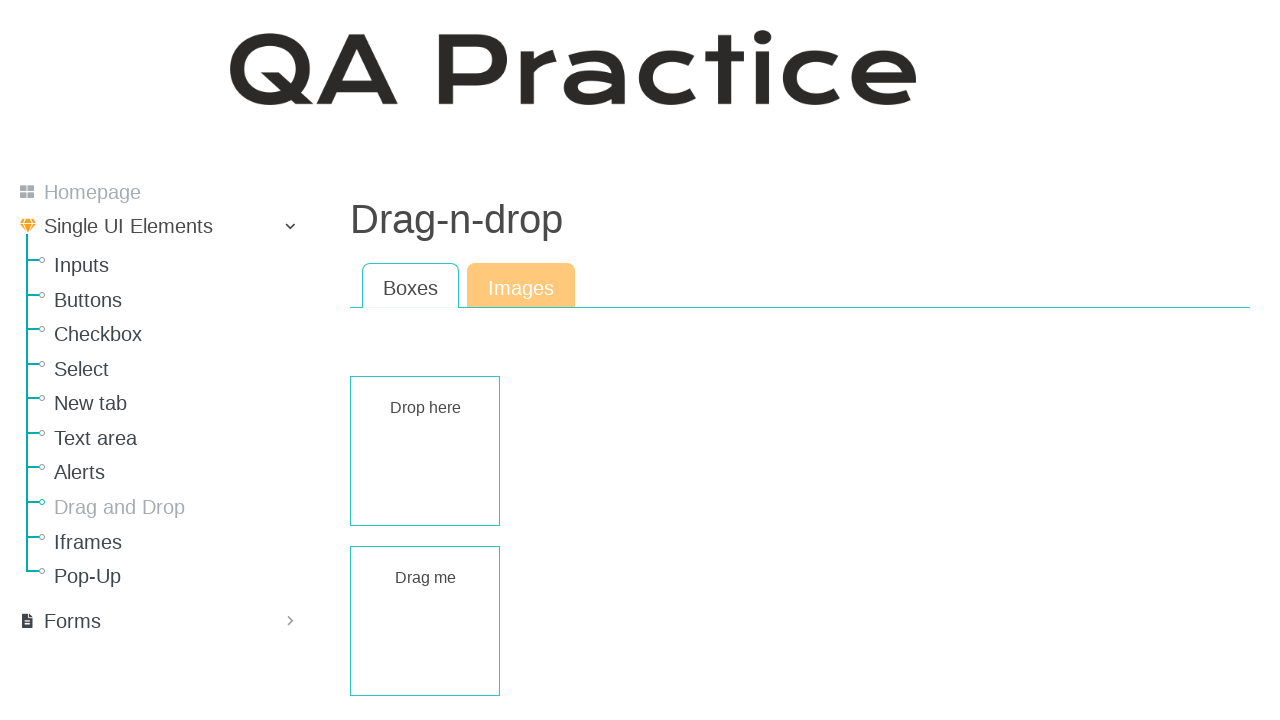

Switched to new tab
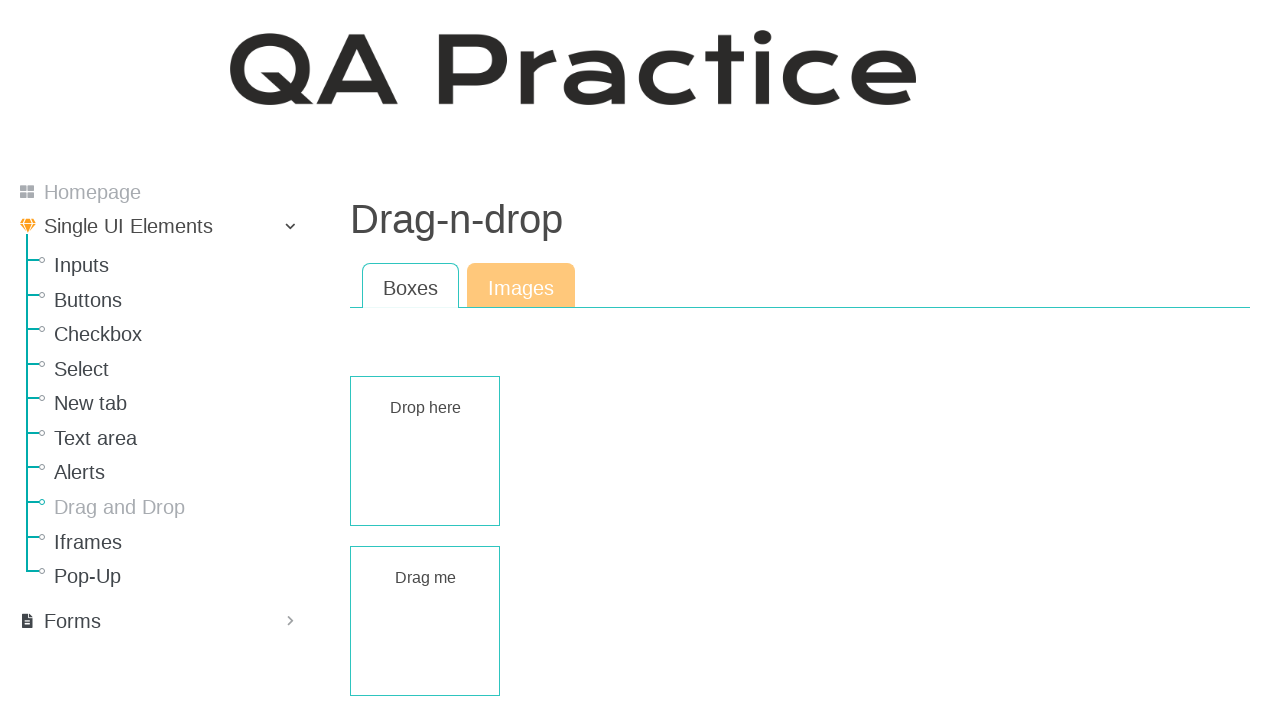

Switched back to original tab
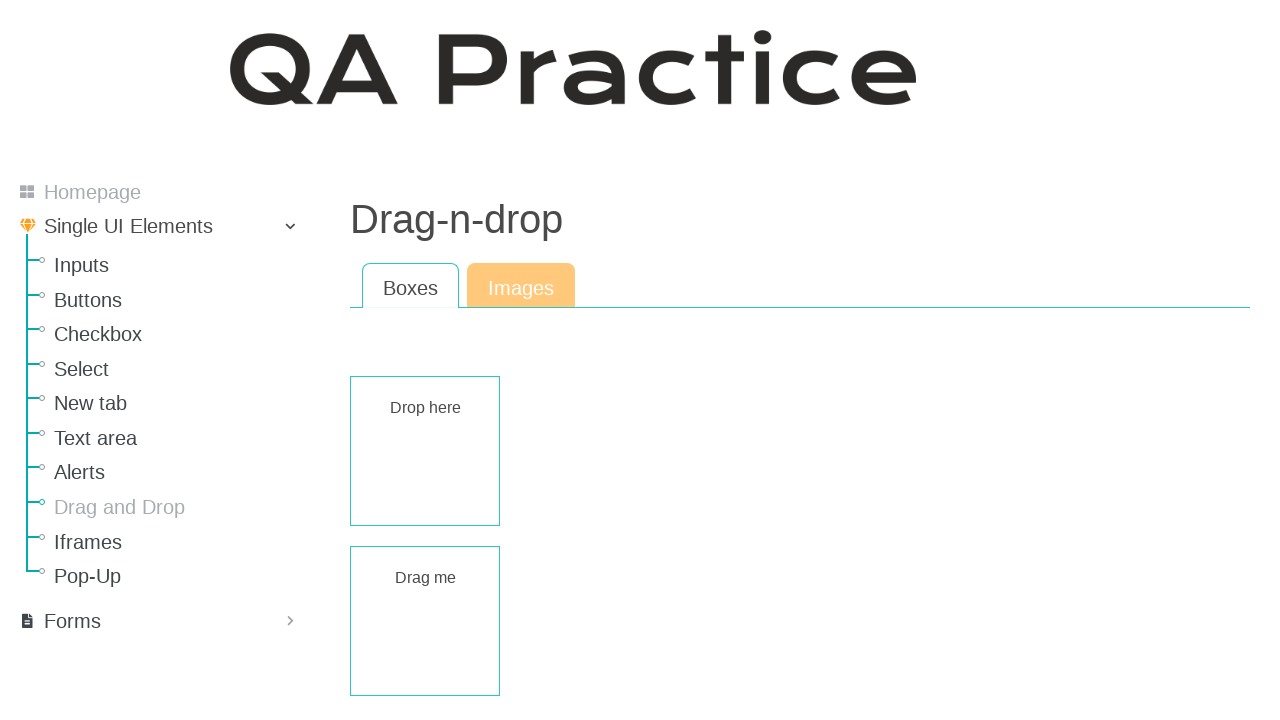

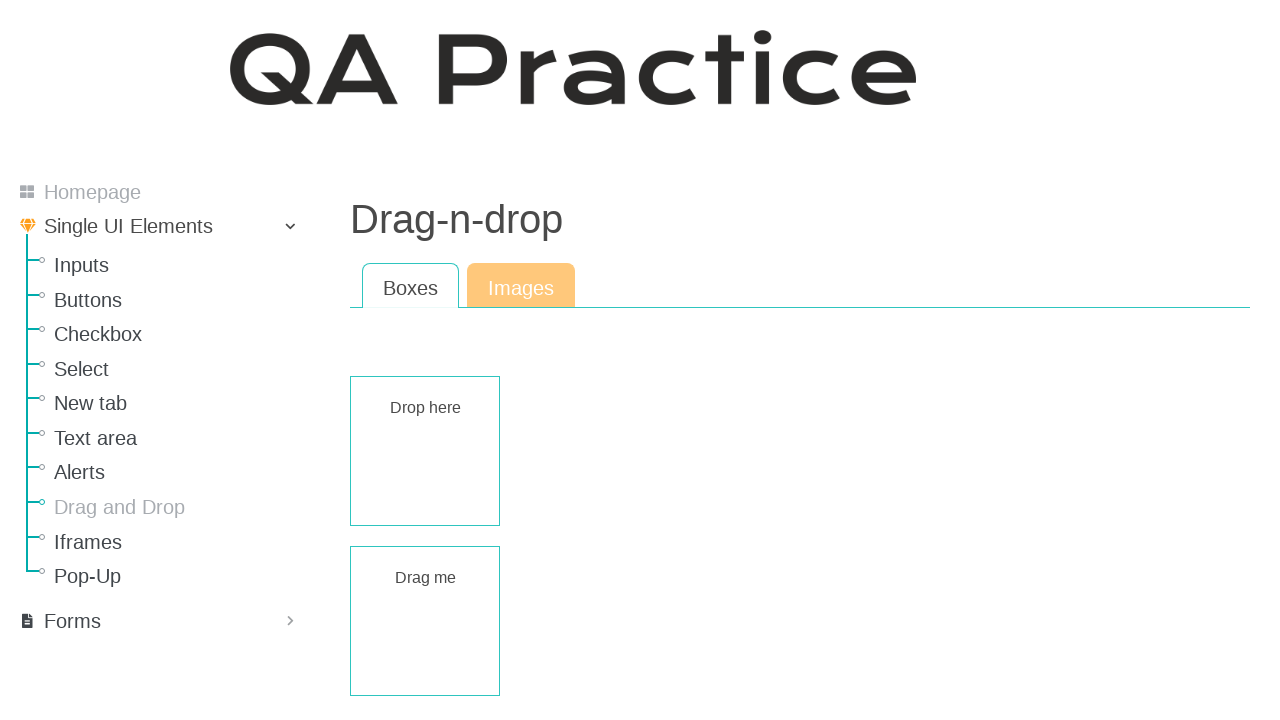